Tests job posting functionality by creating a new job listing with randomly generated data, submitting it, and then searching for the posted job to verify it was created successfully

Starting URL: https://alchemy.hguy.co/jobs

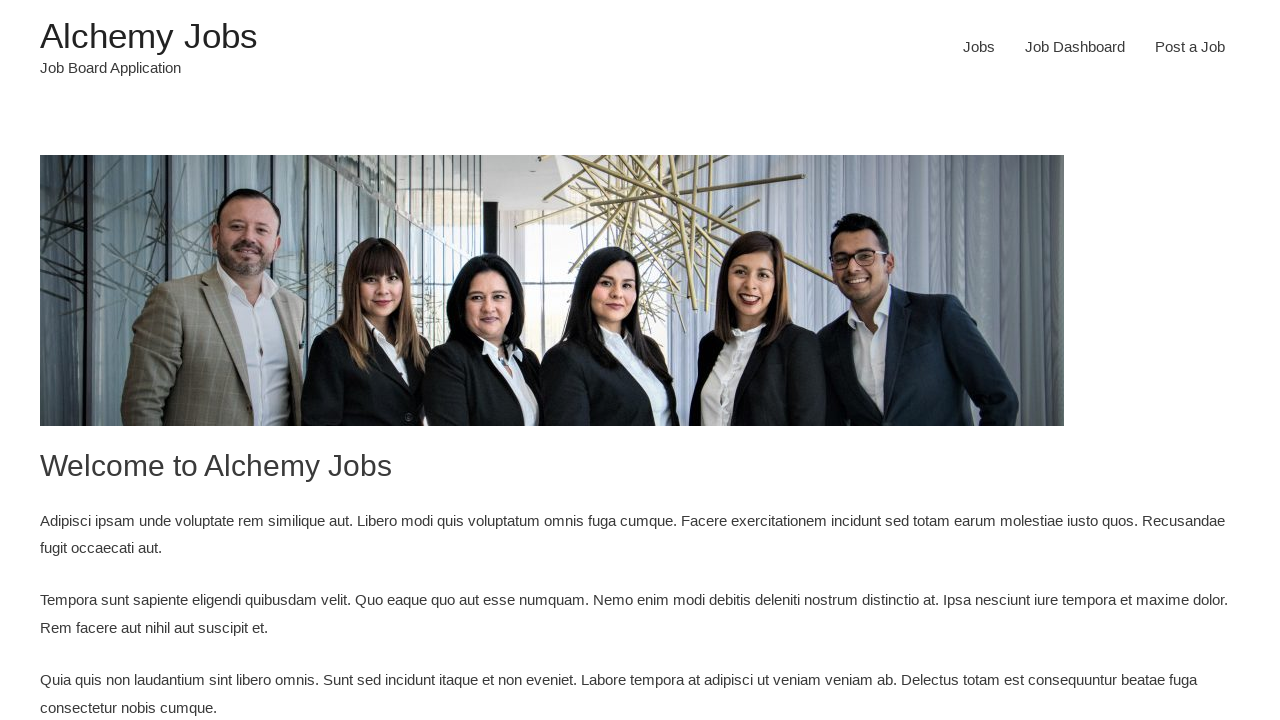

Clicked 'Post a Job' link at (1190, 47) on text='Post a Job'
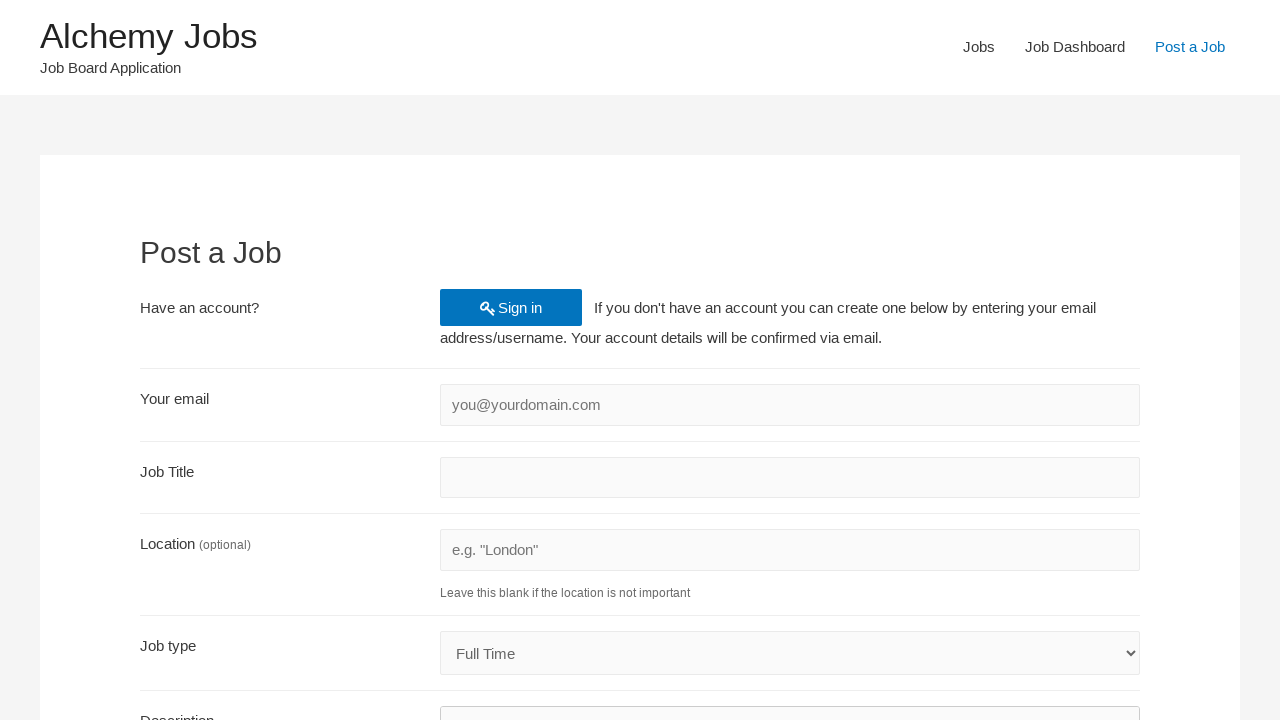

Generated random email: wdZIBJS1vB@example.com
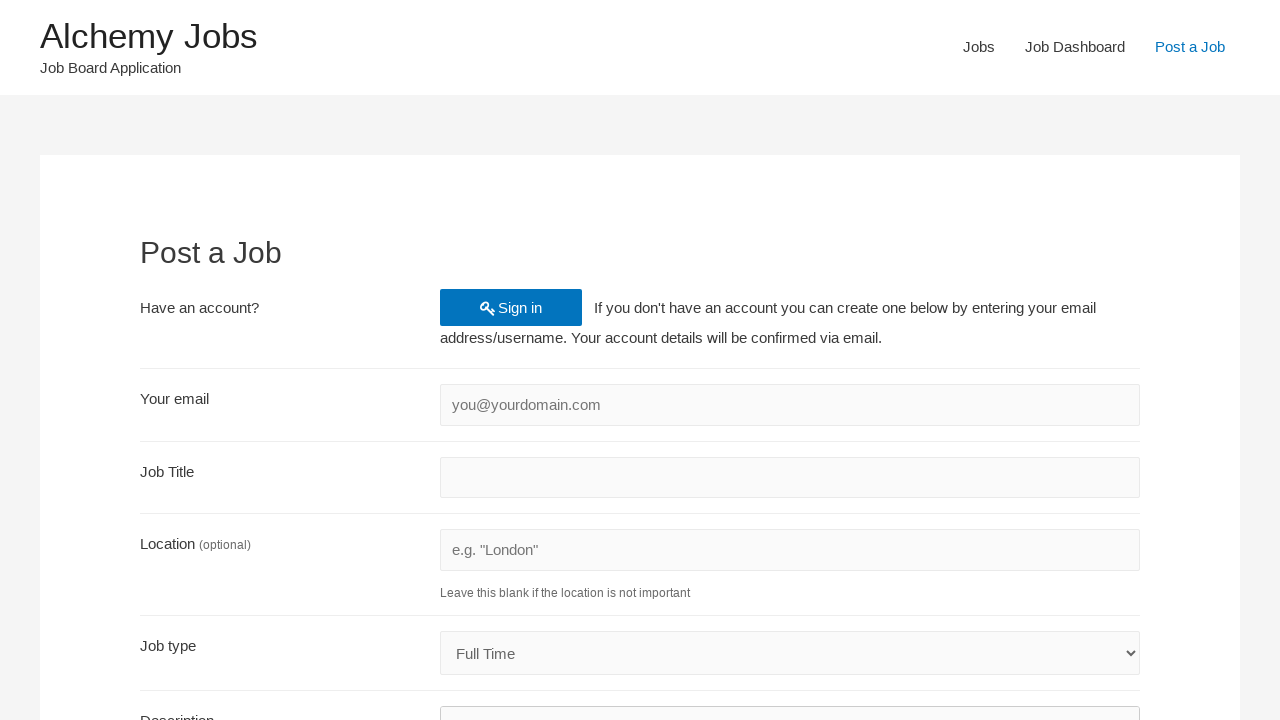

Filled email field with generated email on #create_account_email
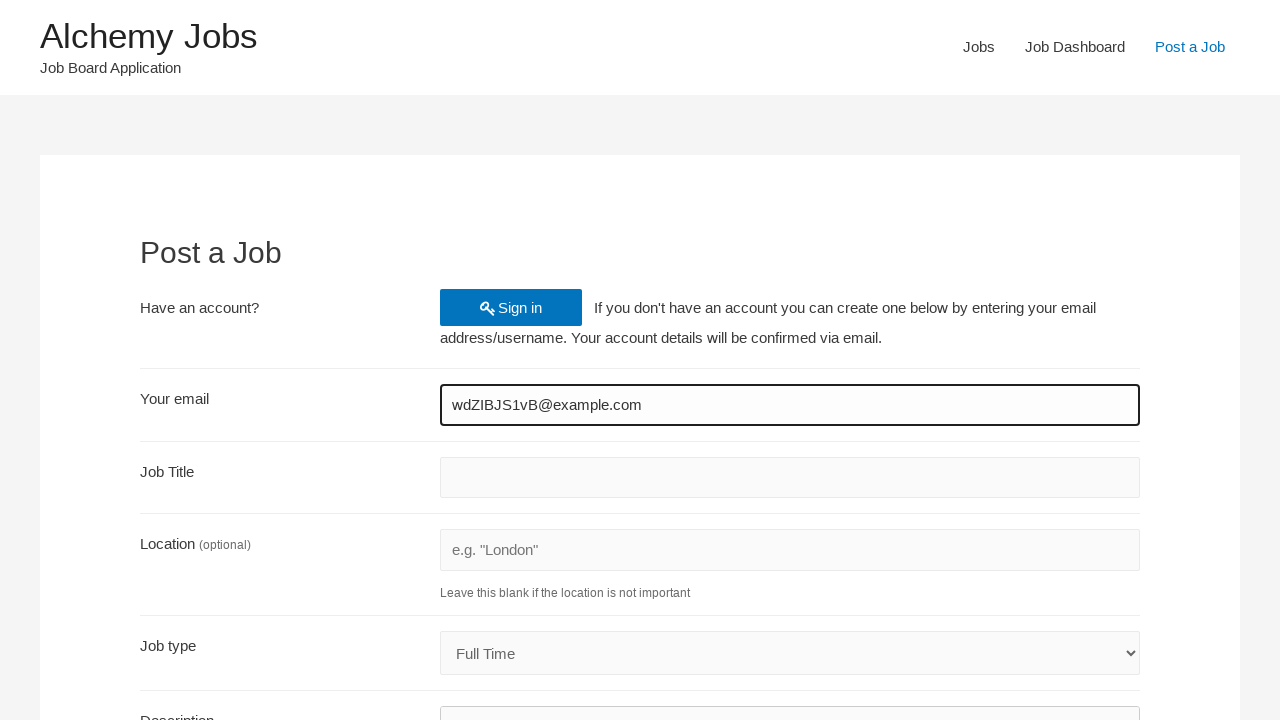

Generated random job title: eo0VNIWHDg_QA
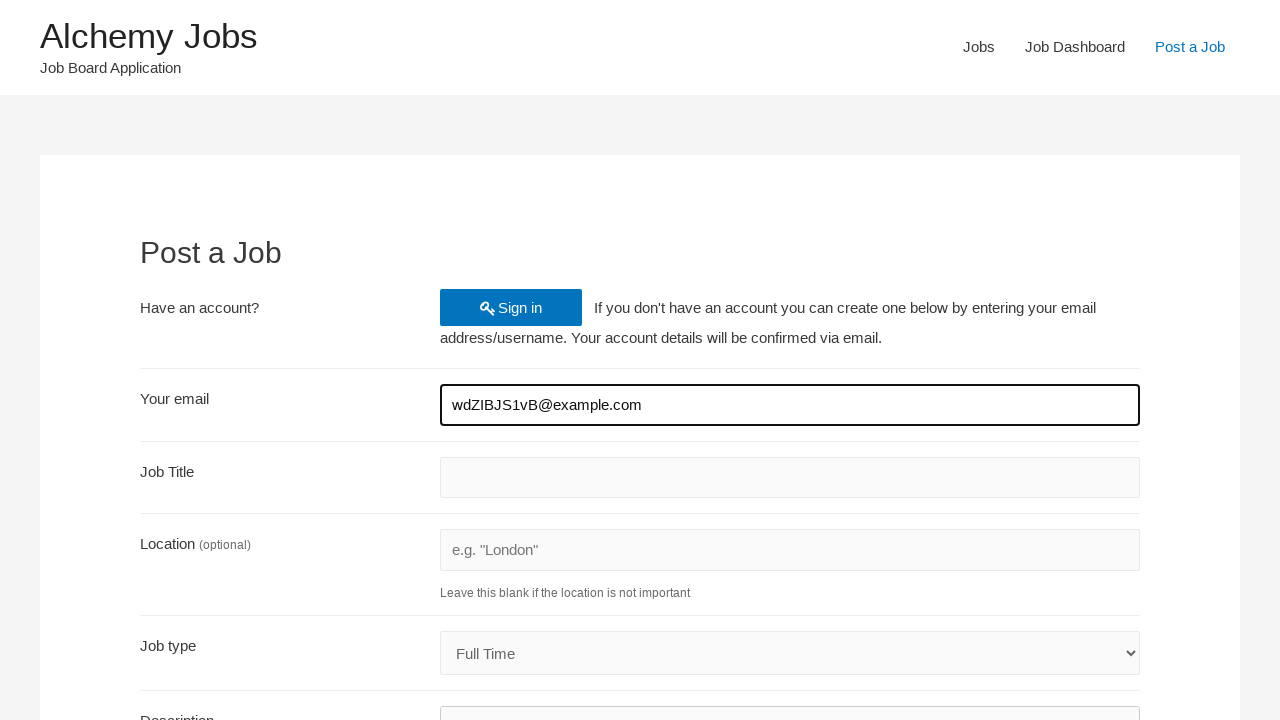

Filled job title field on #job_title
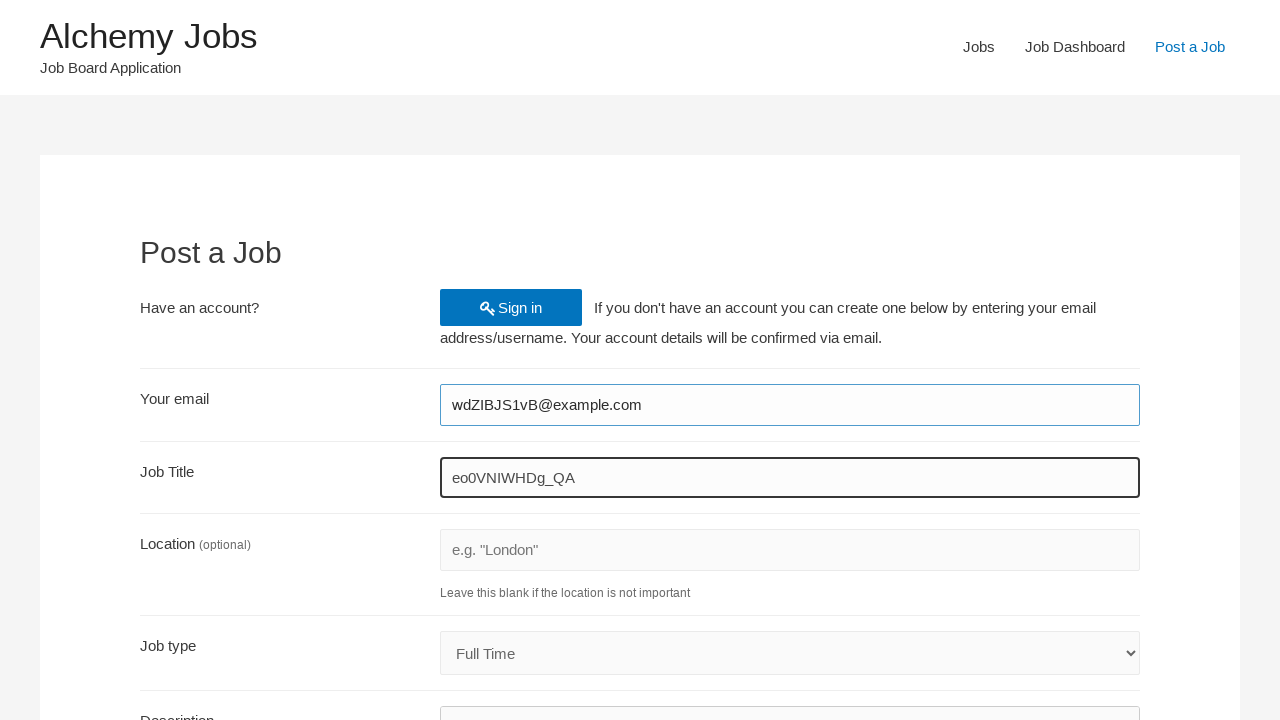

Scrolled down by 1000 pixels
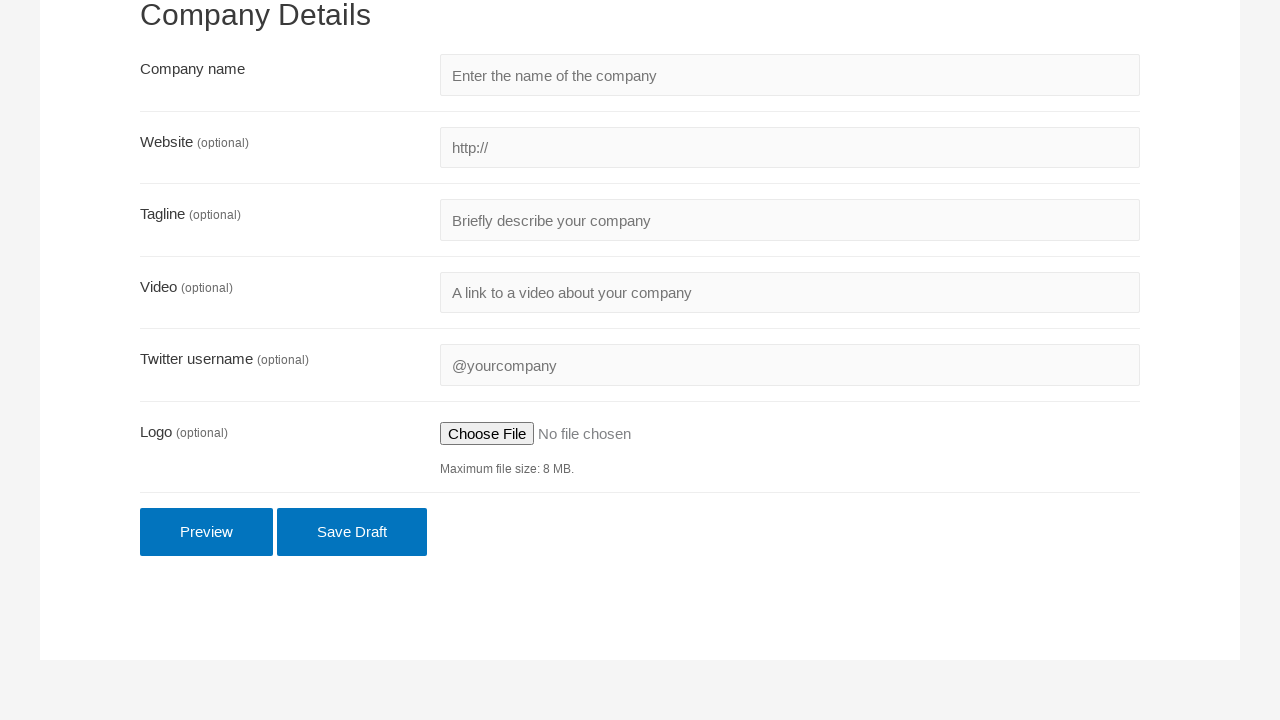

Selected job type from dropdown on #job_type
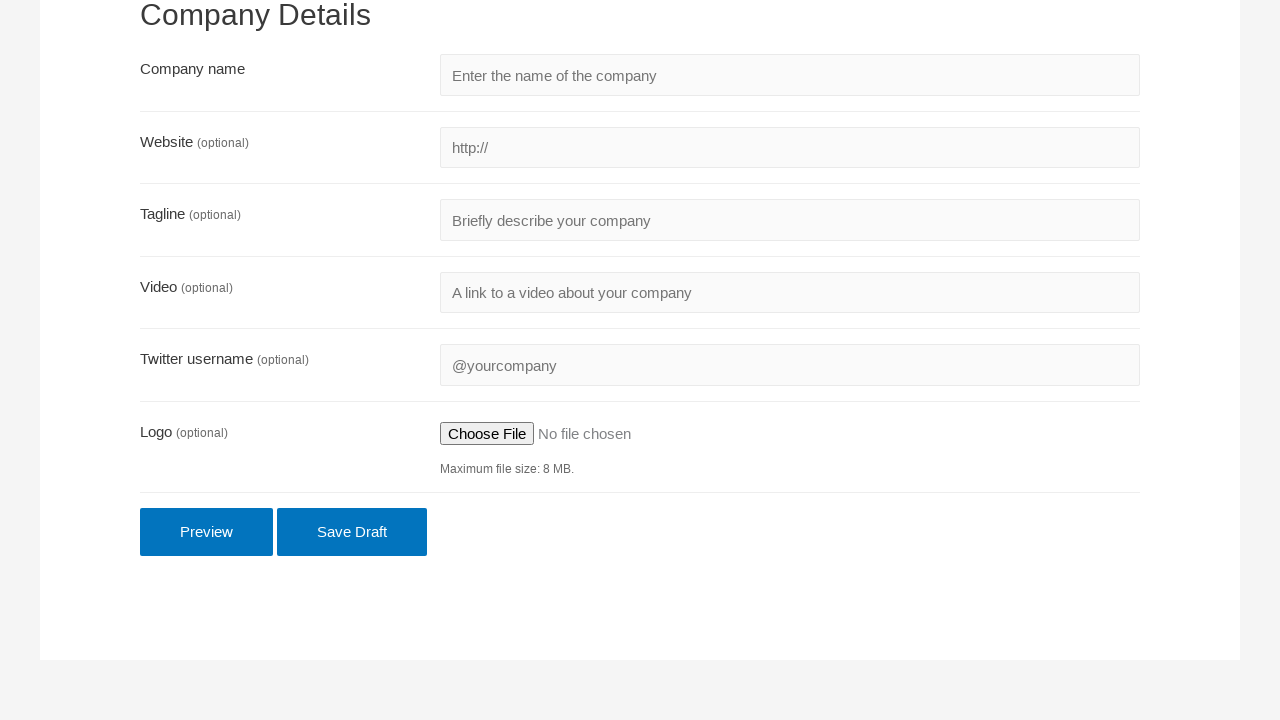

Clicked in job description iframe at (790, 360) on #job_description_ifr >> internal:control=enter-frame >> body
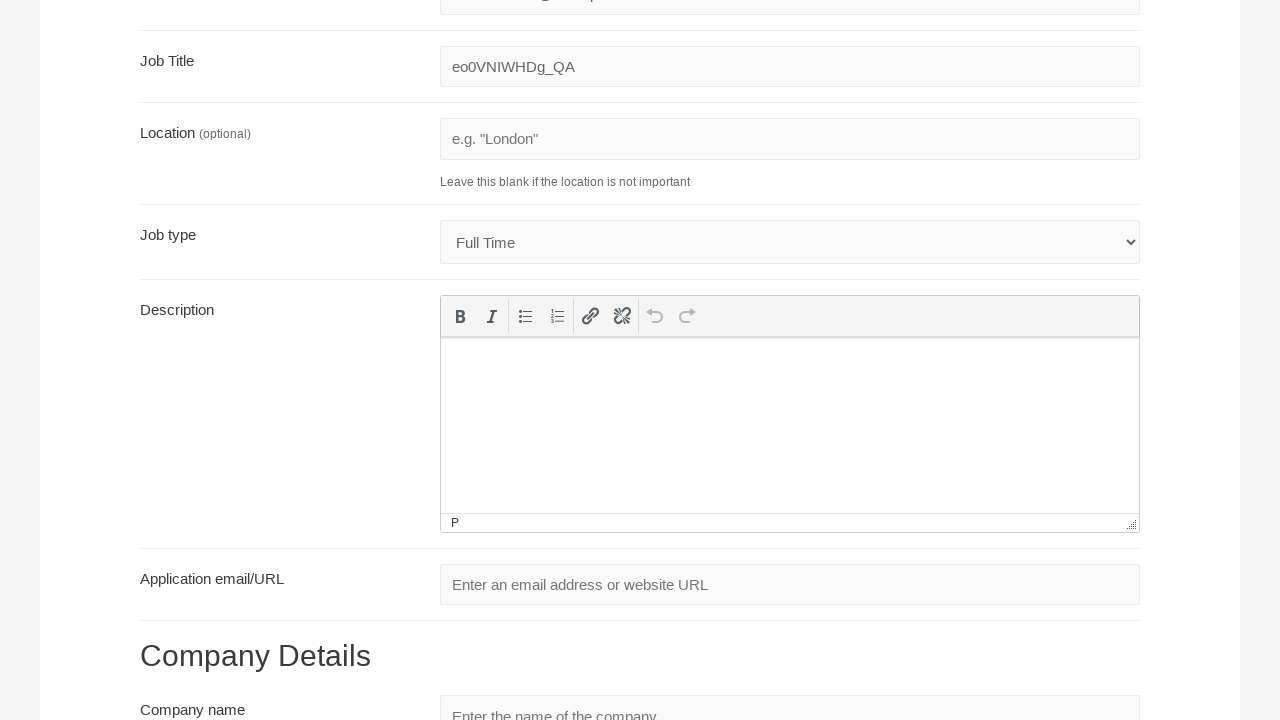

Filled job description field with 'Test' on #job_description_ifr >> internal:control=enter-frame >> body
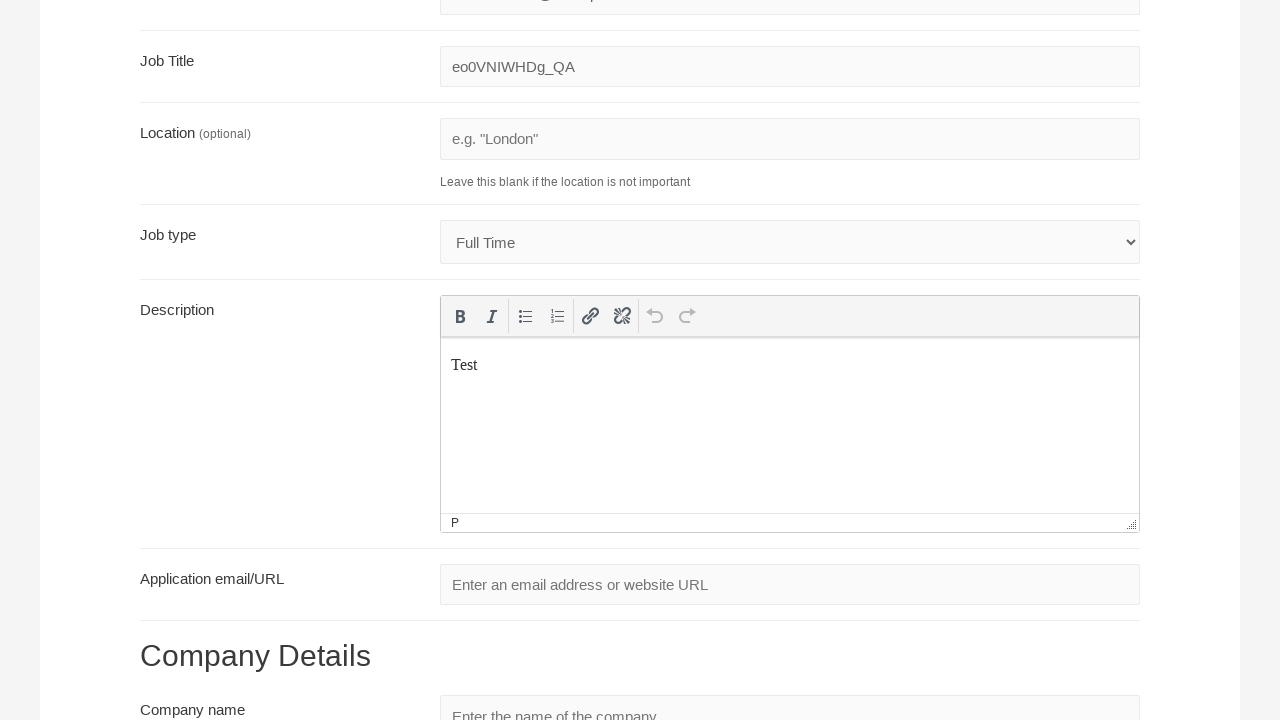

Filled application/URL field with 'https://test.com' on #application
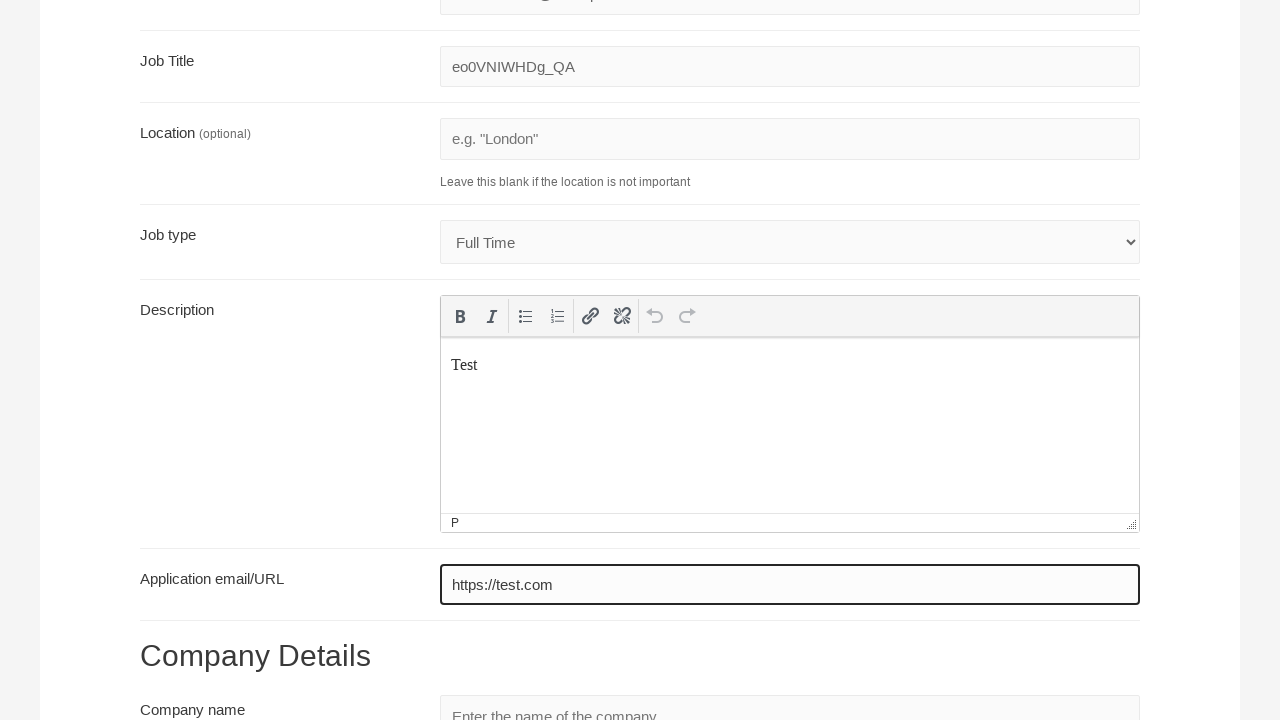

Filled company name field with 'TestNGO' on #company_name
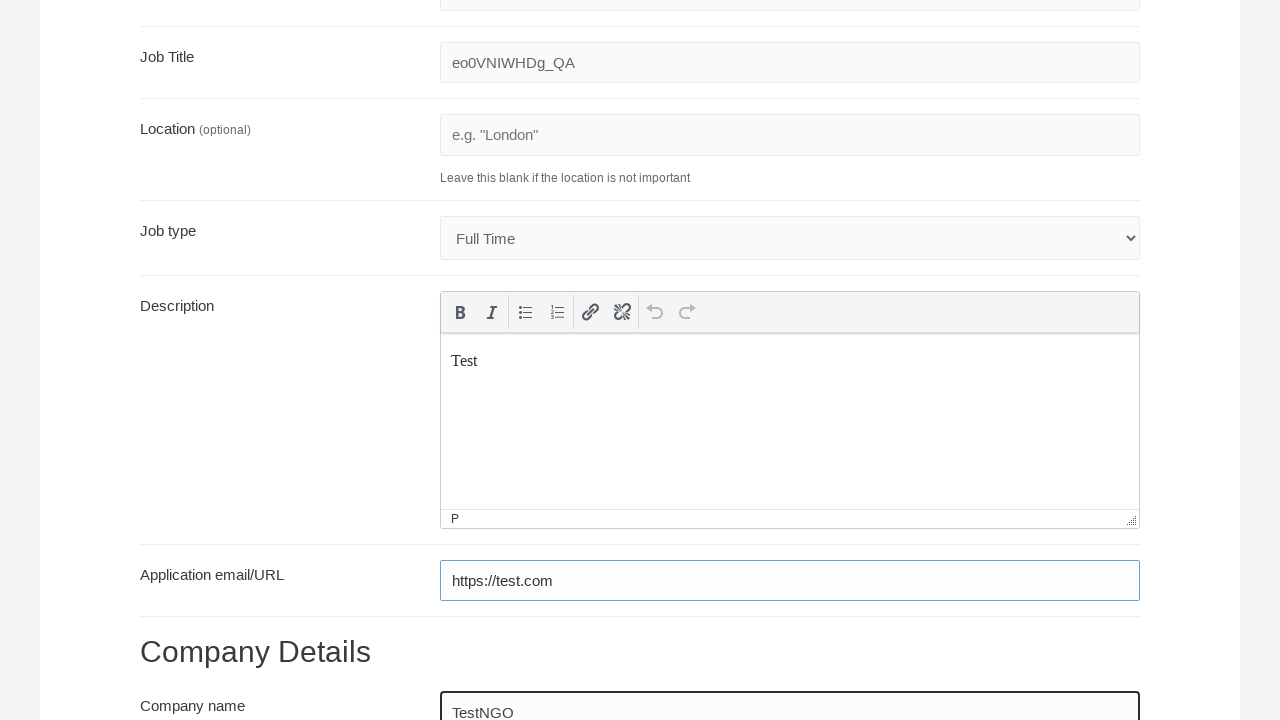

Clicked Preview button at (207, 532) on input.button
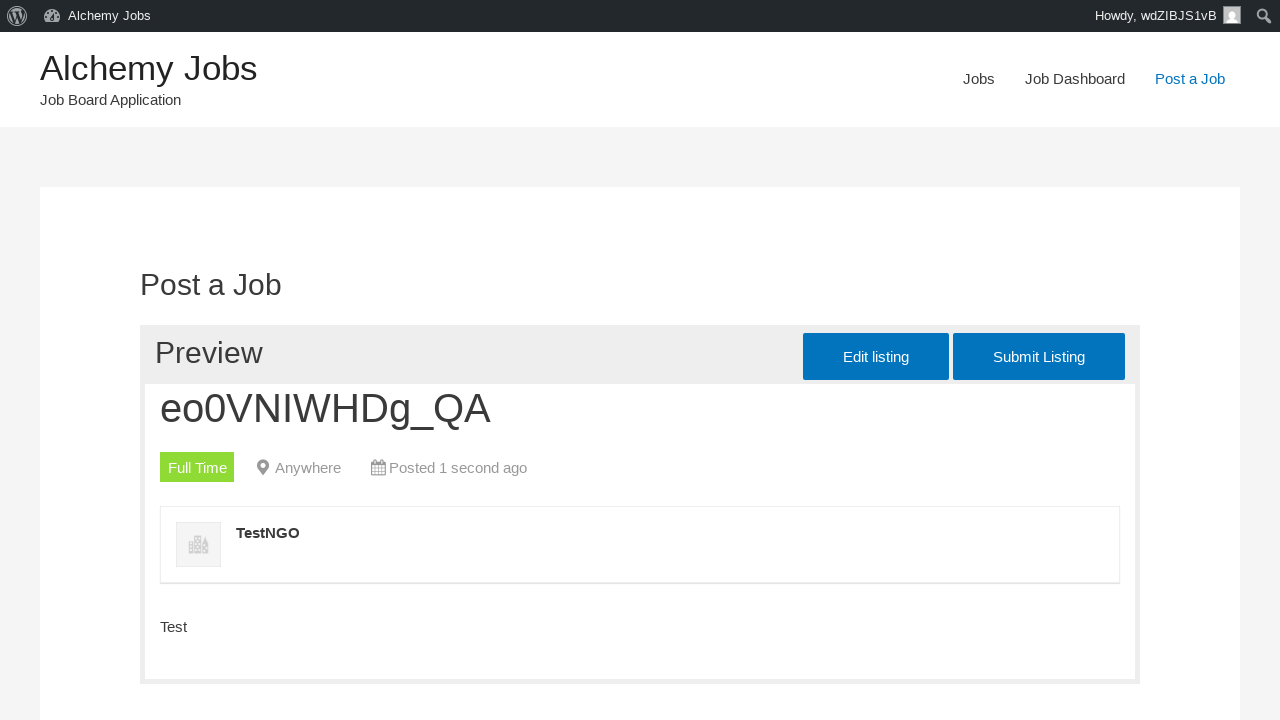

Submitted job listing at (1039, 357) on #job_preview_submit_button
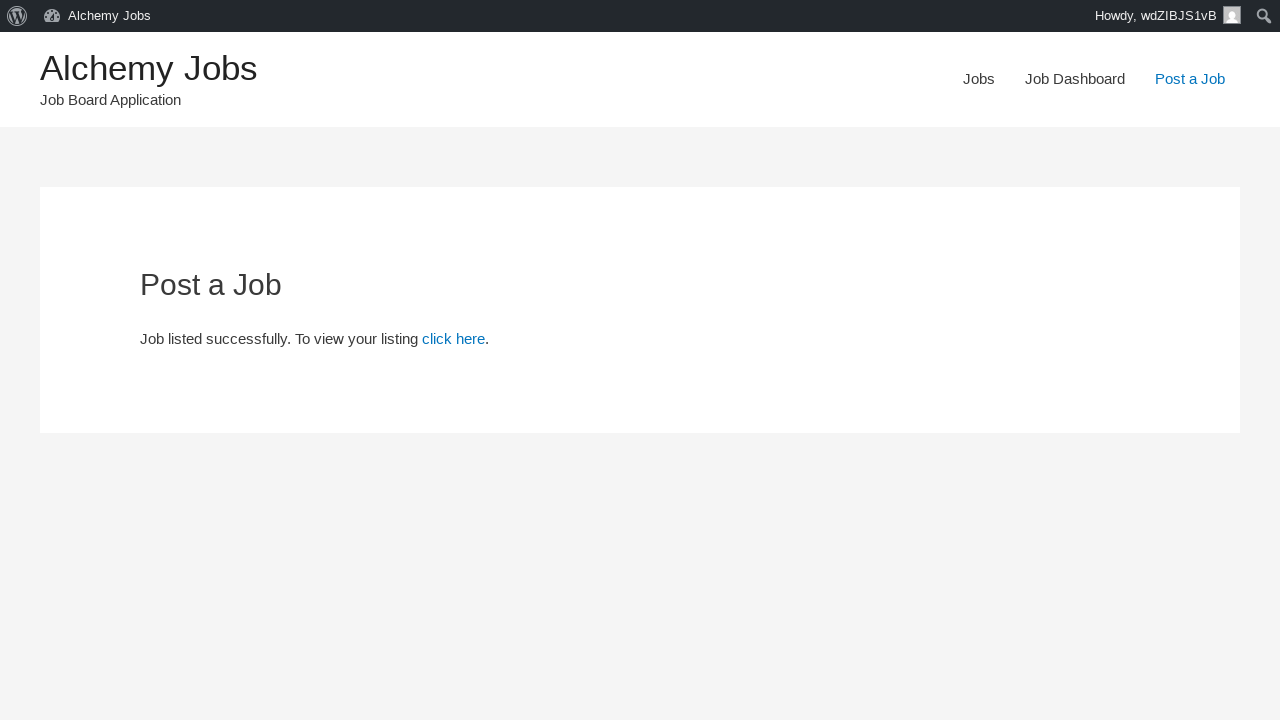

Clicked 'Jobs' link to navigate to jobs page at (979, 79) on text='Jobs'
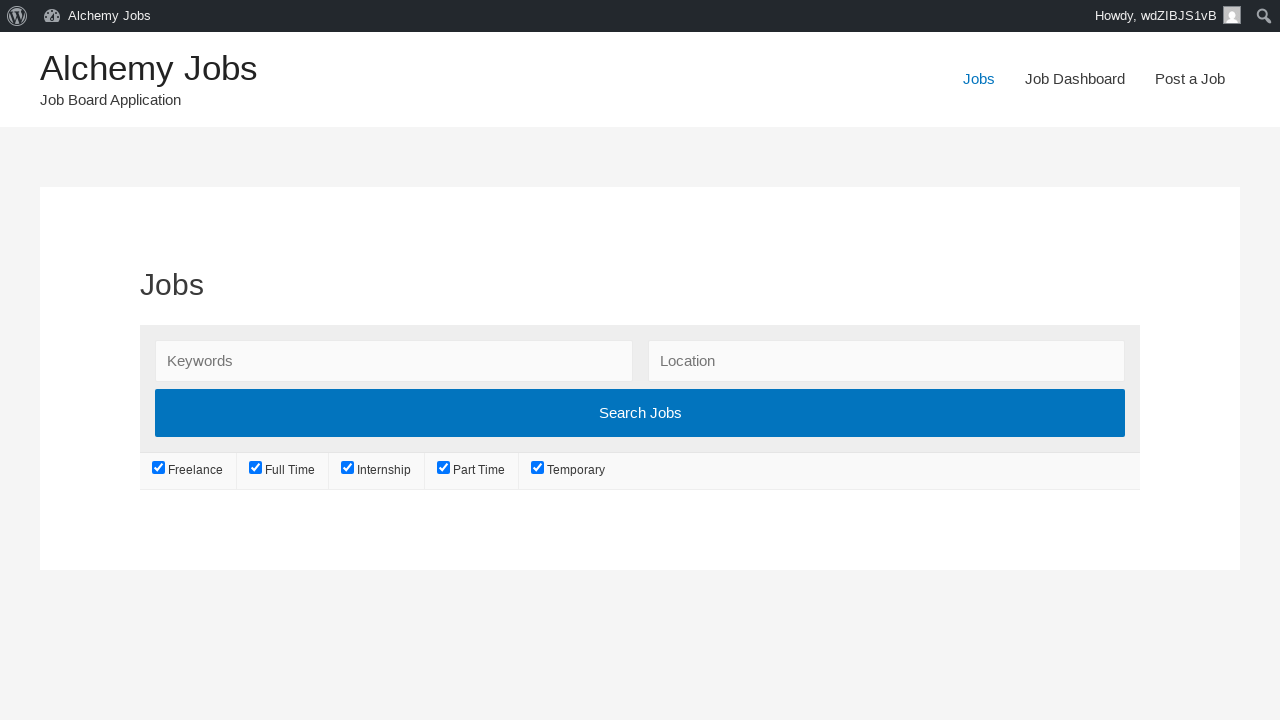

Filled search field with job title: eo0VNIWHDg_QA on input#search_keywords
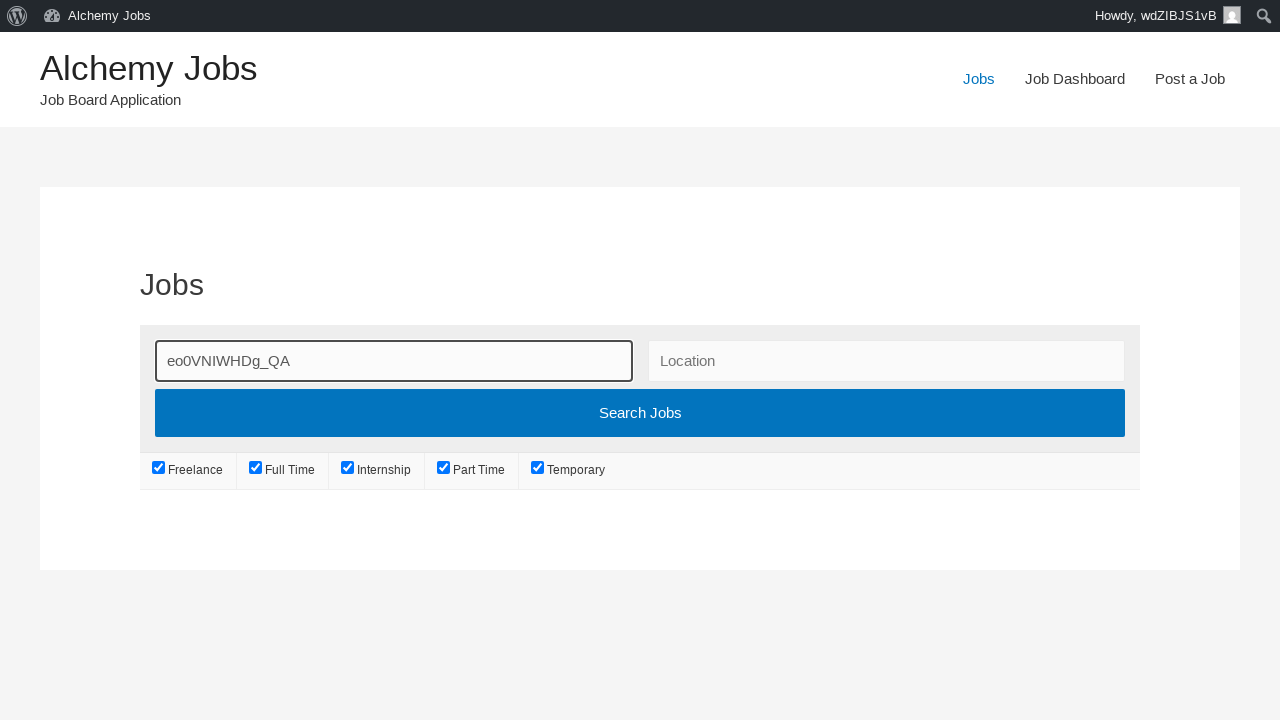

Clicked search submit button at (640, 413) on (//input[@type='submit'])[2]
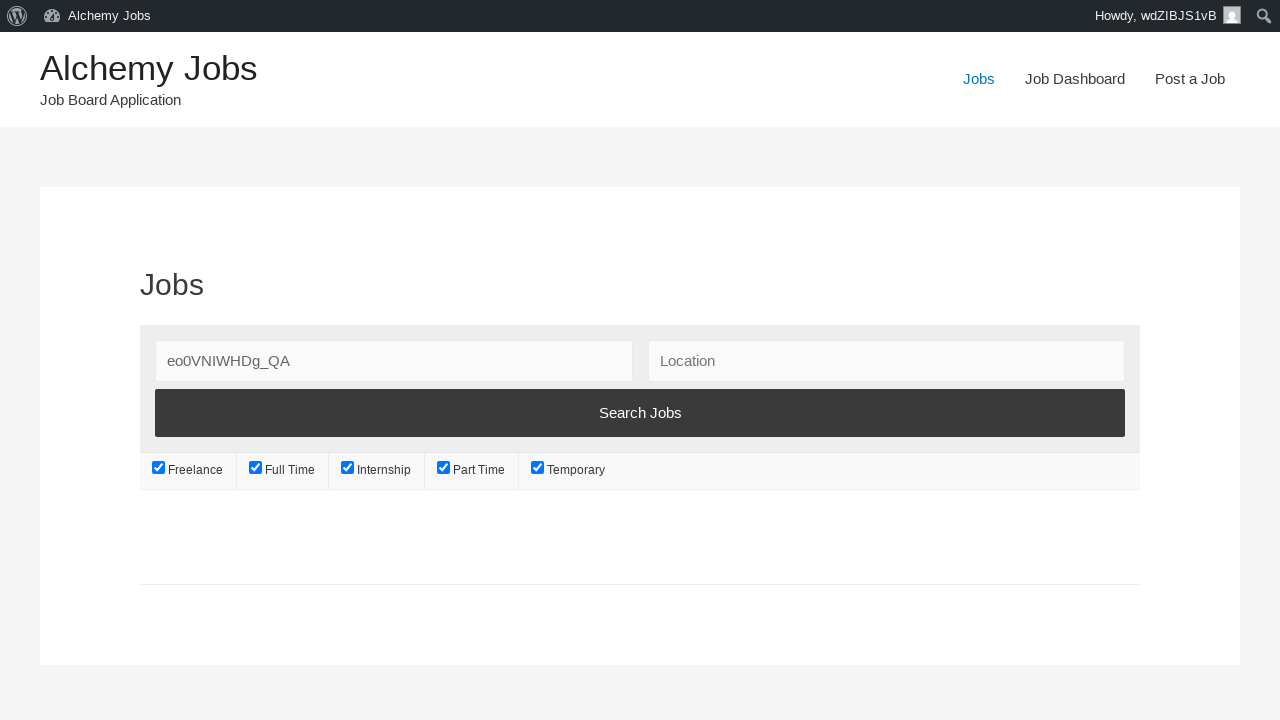

Search results loaded - job posting verified
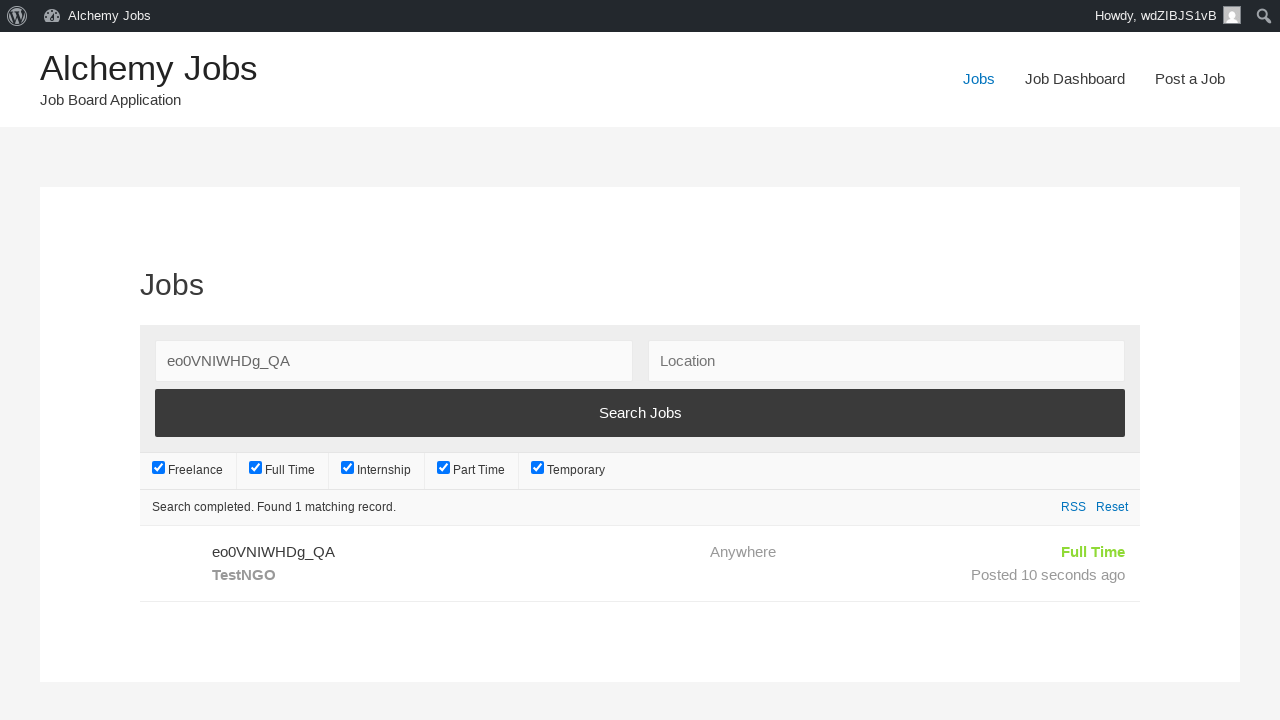

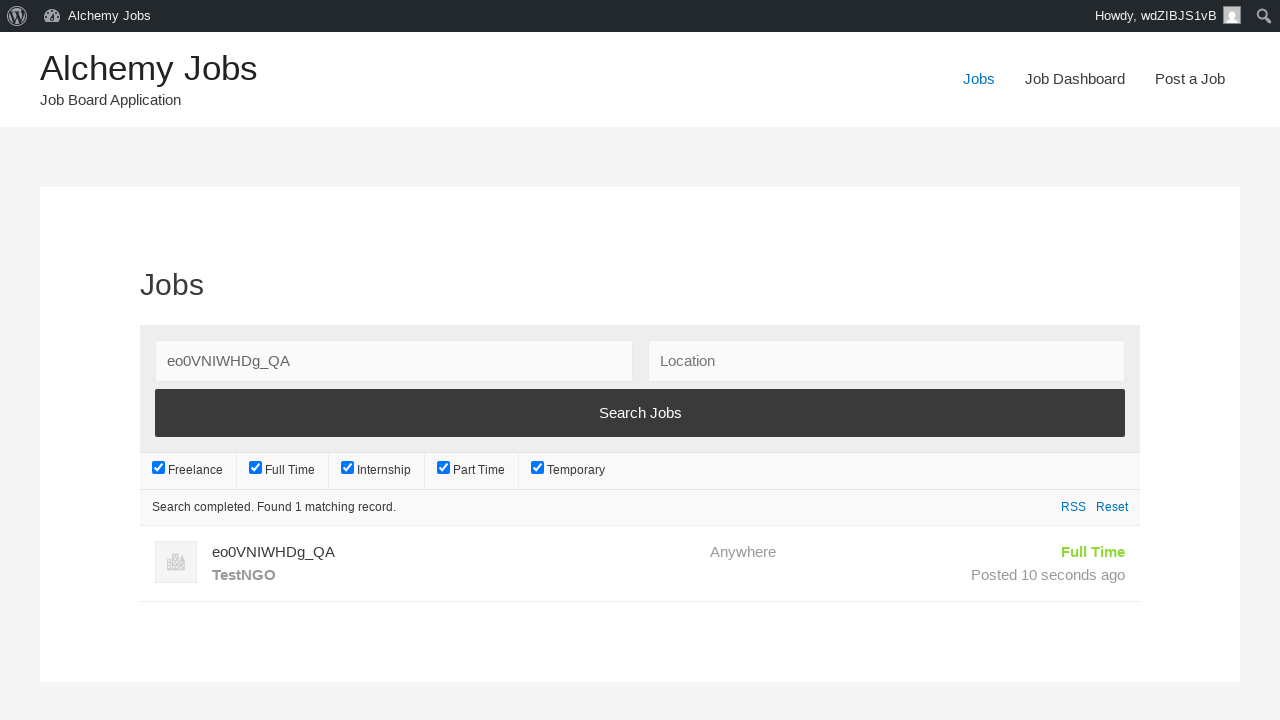